Tests dropdown selection functionality by selecting a color option from a dropdown menu on a test automation practice page

Starting URL: https://testautomationpractice.blogspot.com/

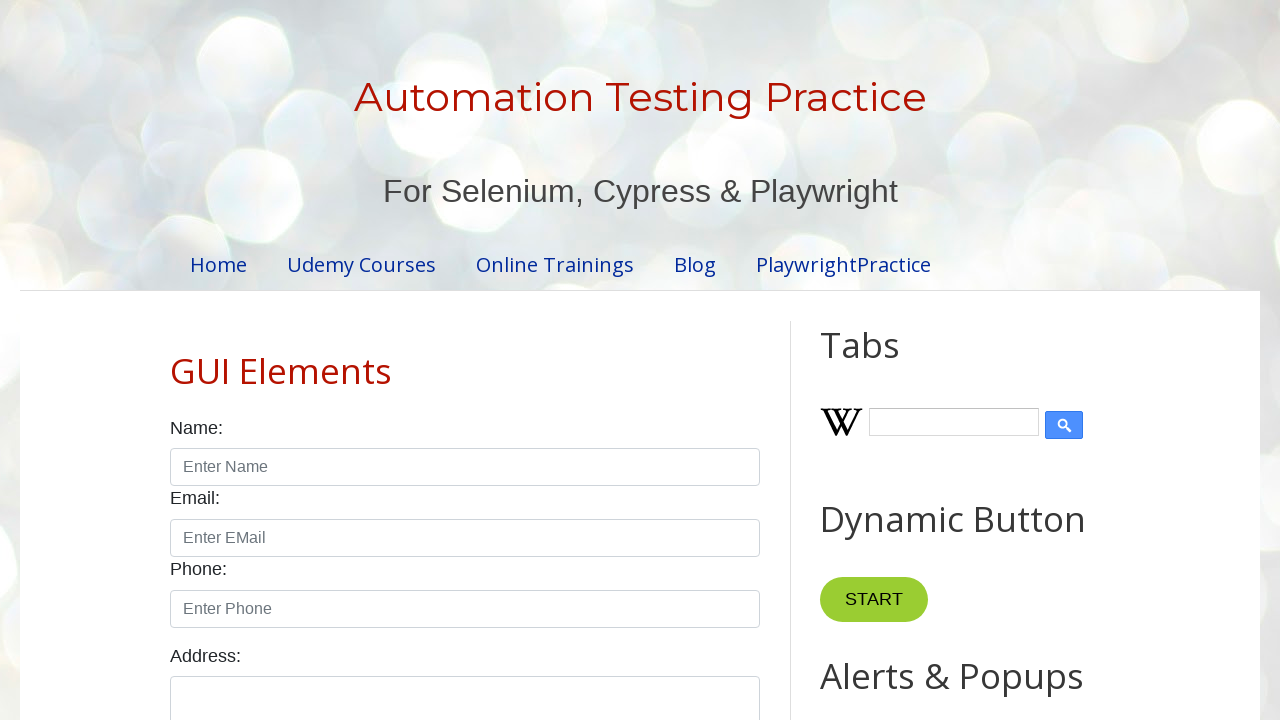

Navigated to test automation practice page
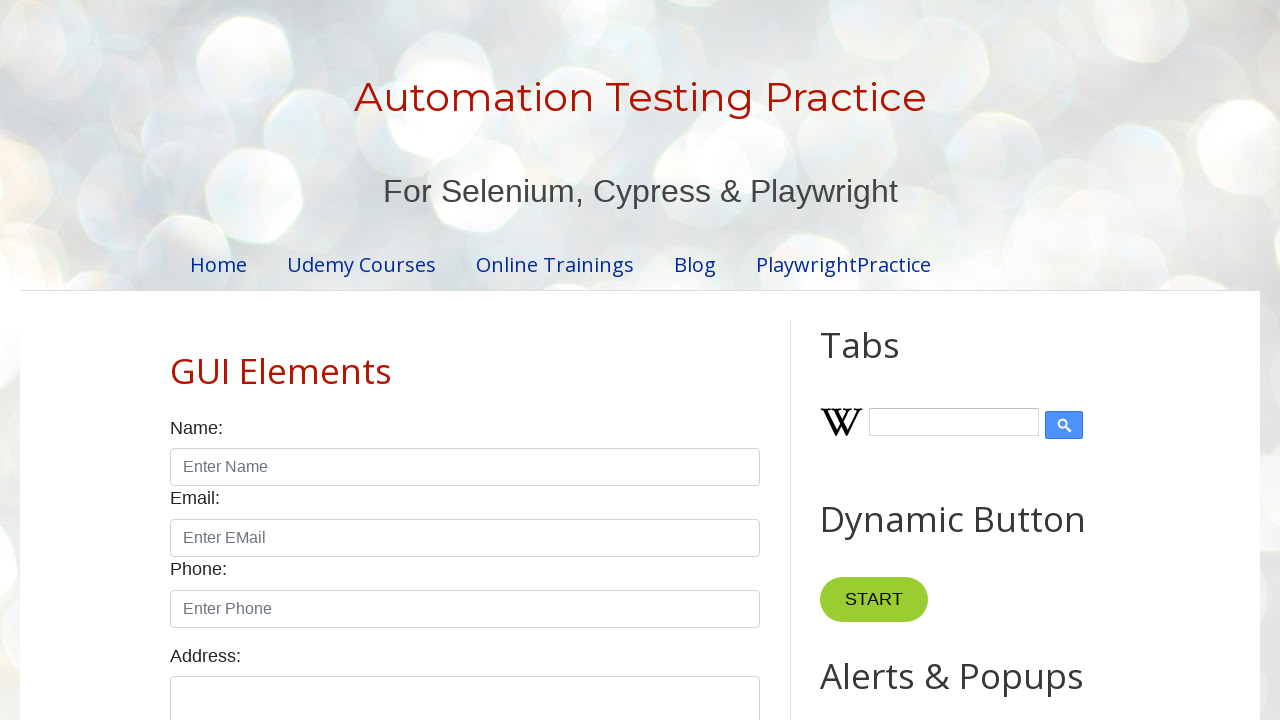

Selected 'White' from the colors dropdown menu on select#colors
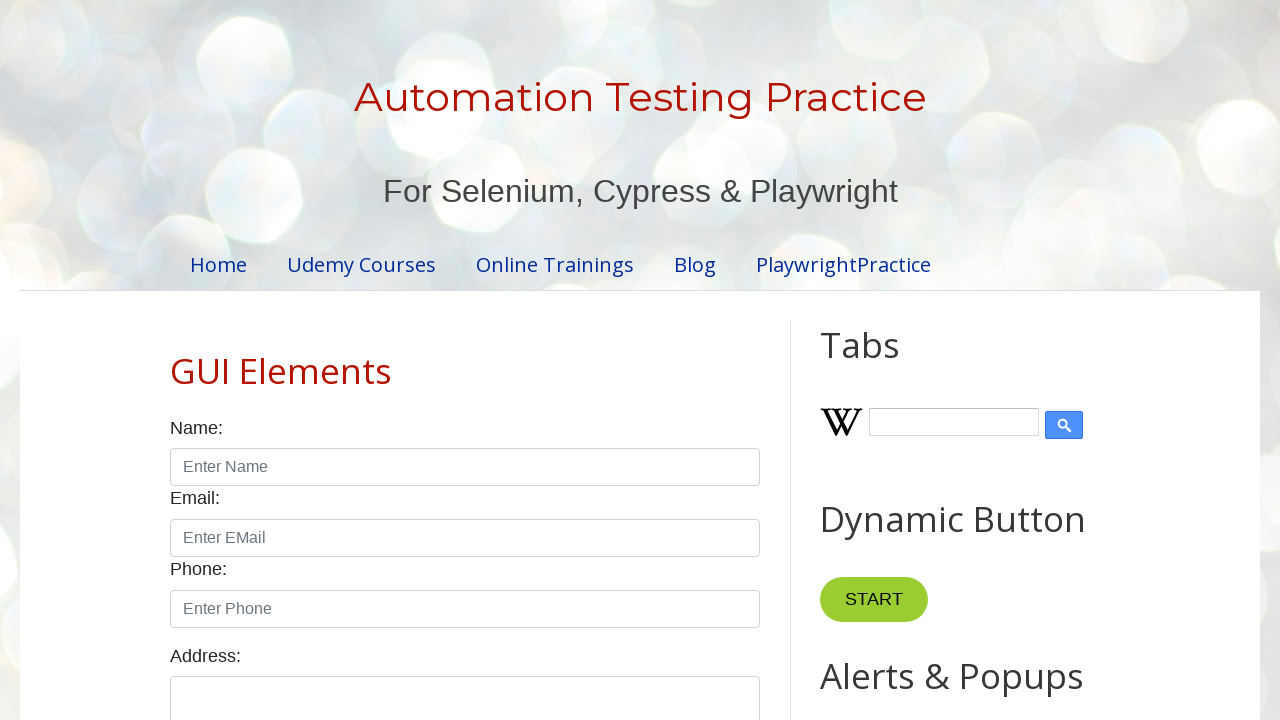

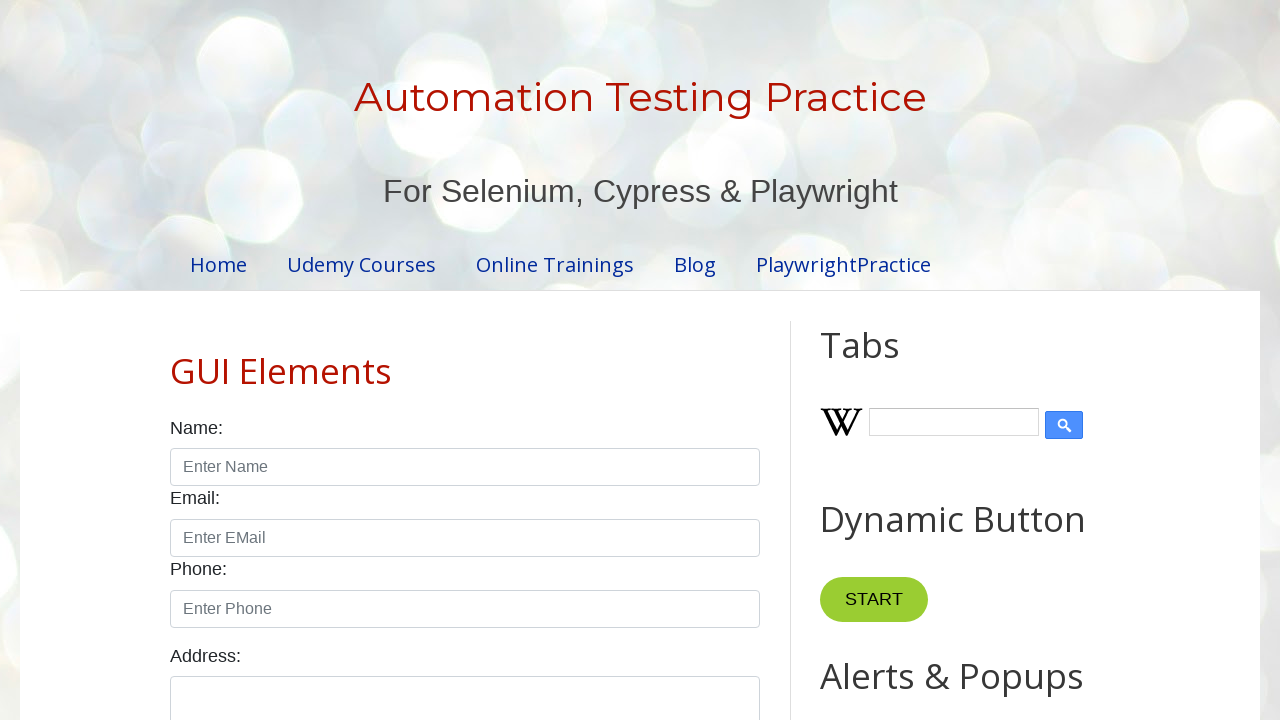